Tests checkbox and radio button functionality on a travel booking form, including selecting senior citizen discount checkbox and enabling round trip option

Starting URL: https://rahulshettyacademy.com/dropdownsPractise/

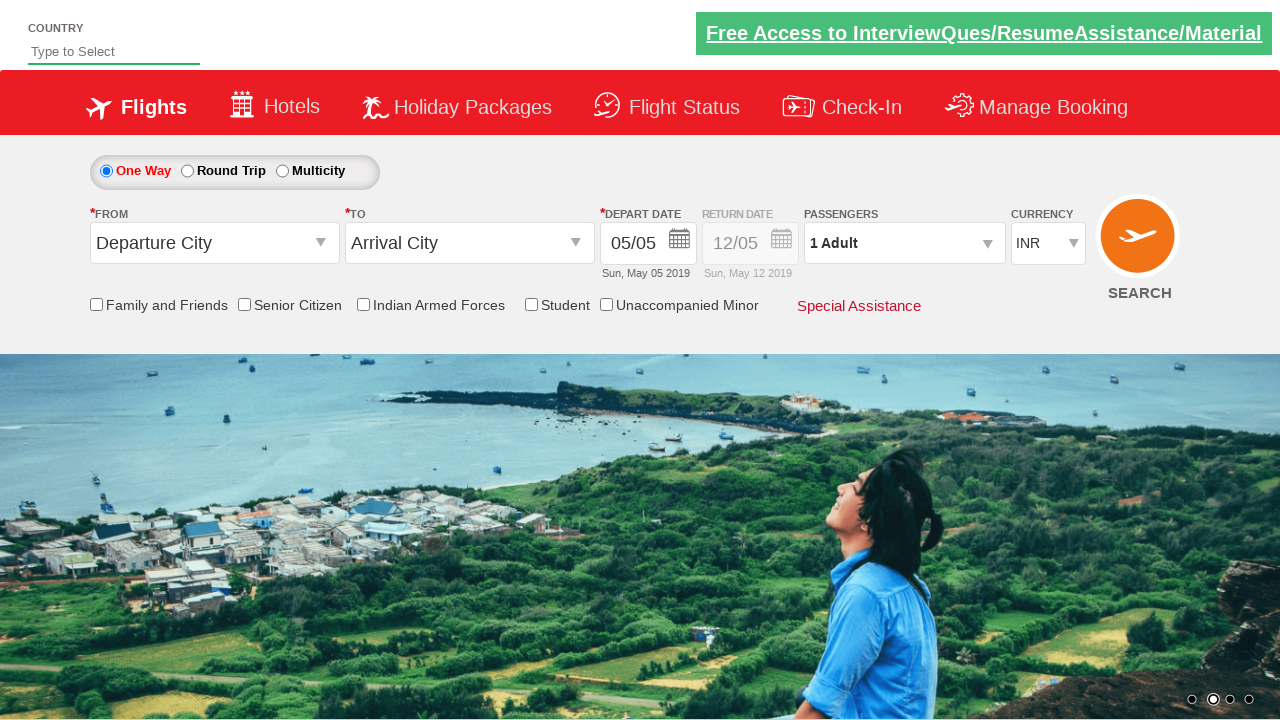

Verified senior citizen checkbox is initially unchecked
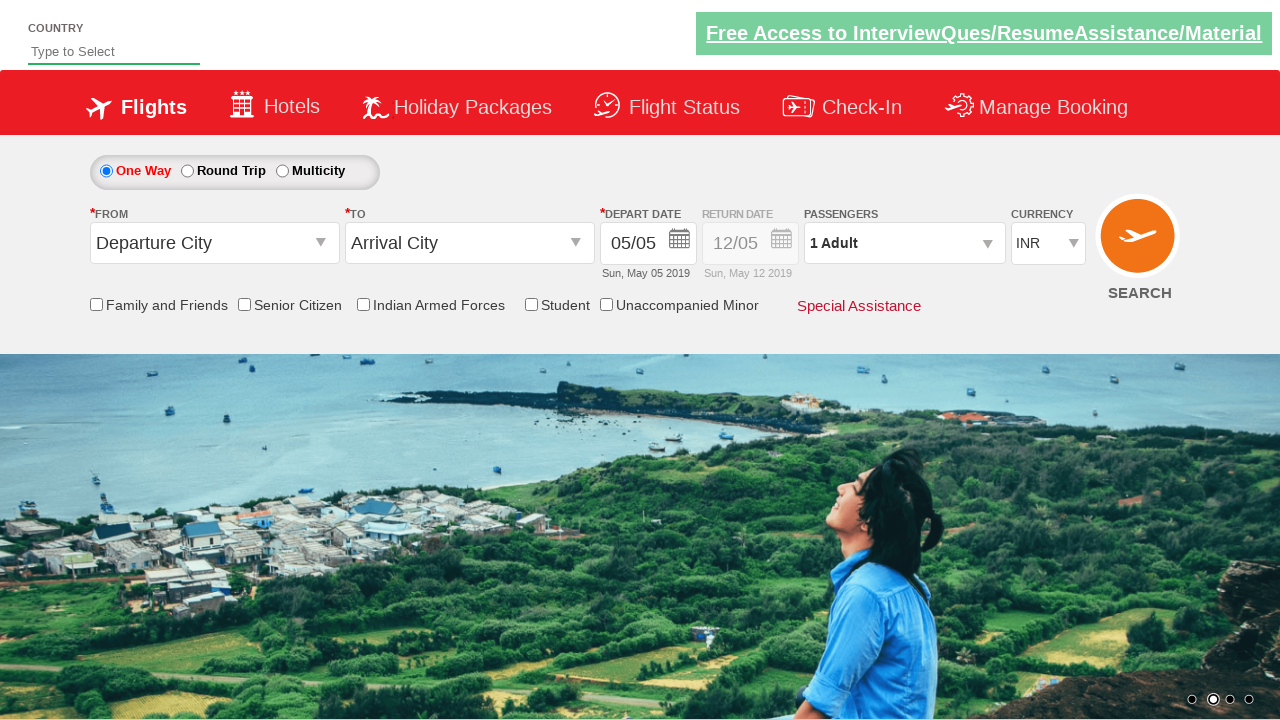

Clicked senior citizen discount checkbox at (244, 304) on input[id*='ctl00_mainContent_chk_SeniorCitizenDiscount']
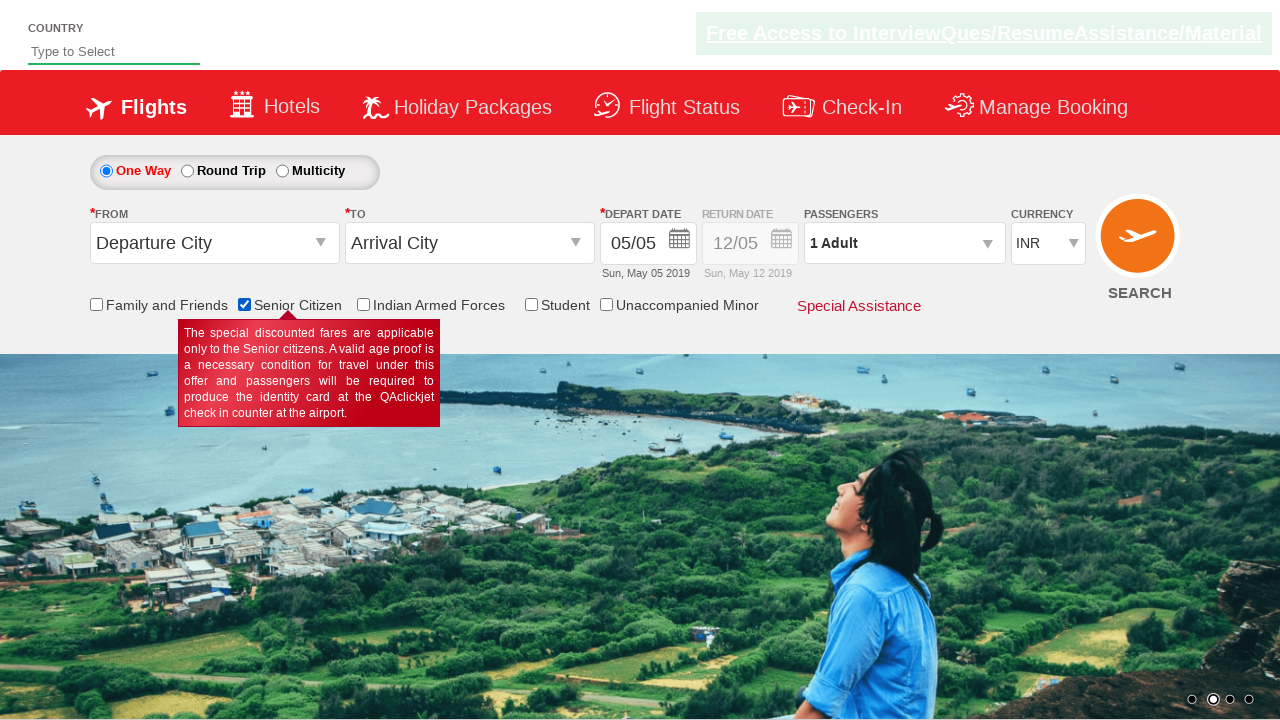

Verified senior citizen discount checkbox is now selected
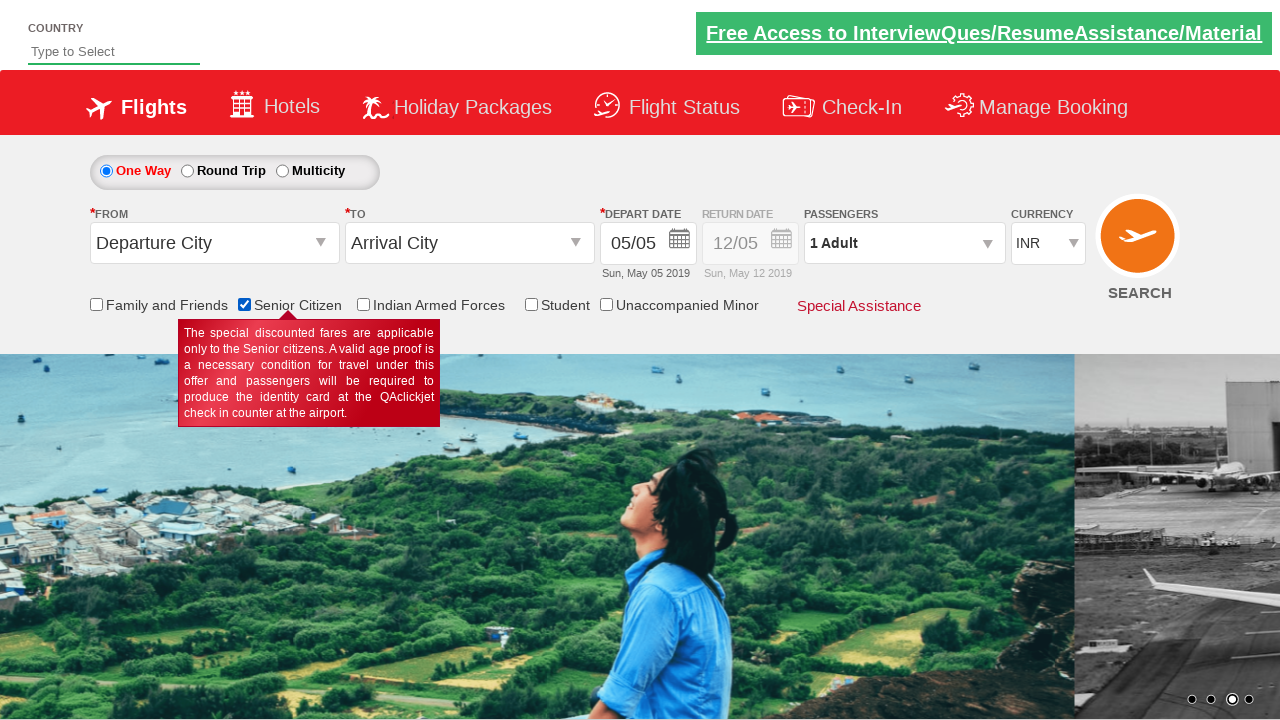

Counted 6 checkboxes on the page
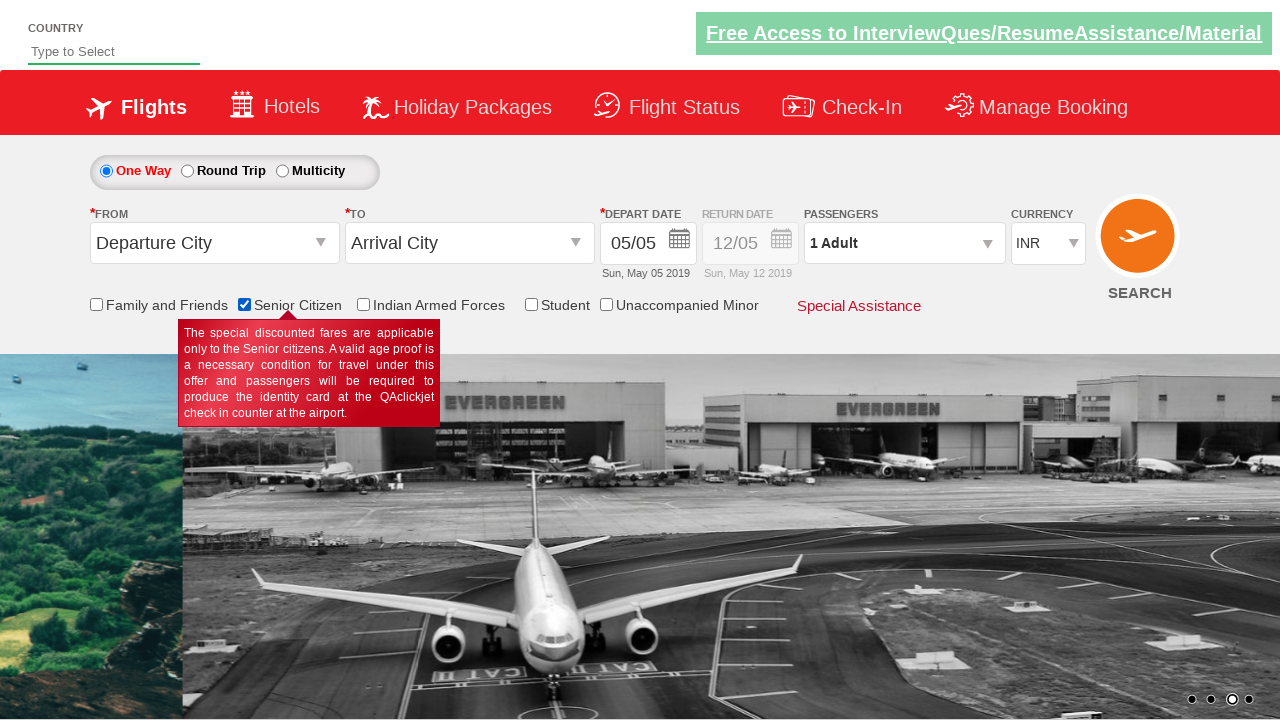

Retrieved initial return date div style: display: block; opacity: 0.5;
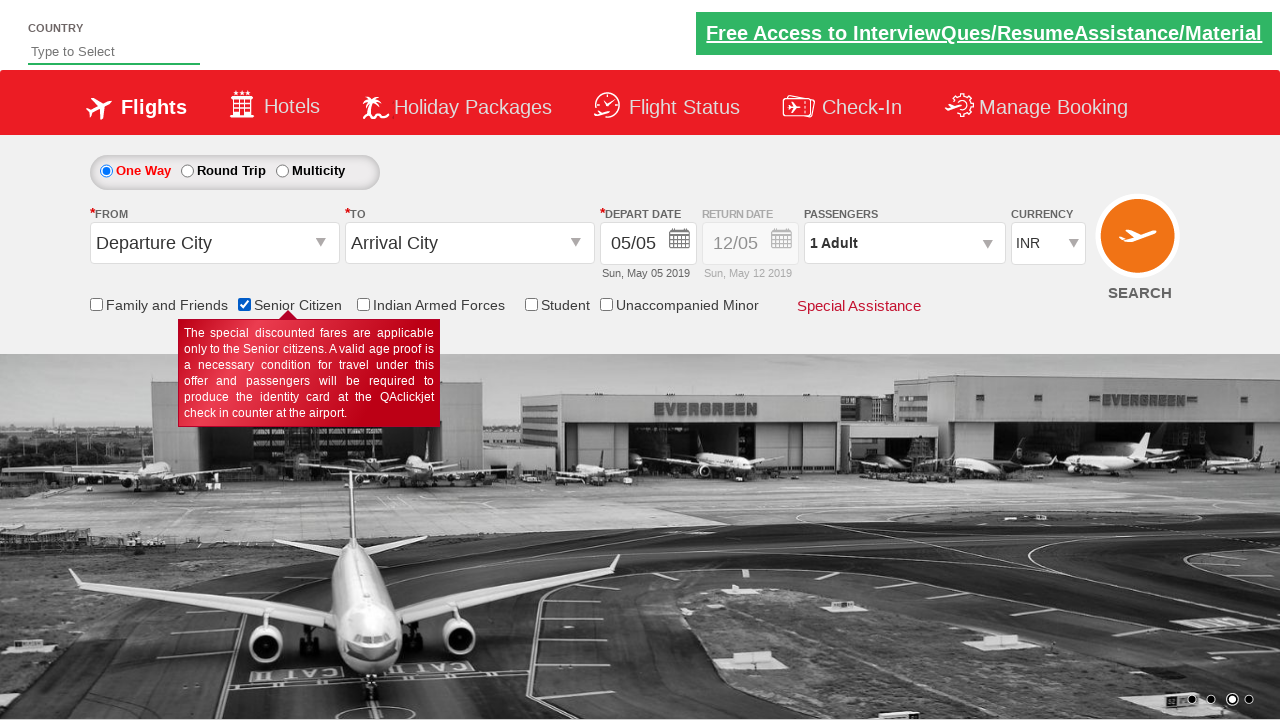

Clicked round trip radio button to enable return date option at (187, 171) on #ctl00_mainContent_rbtnl_Trip_1
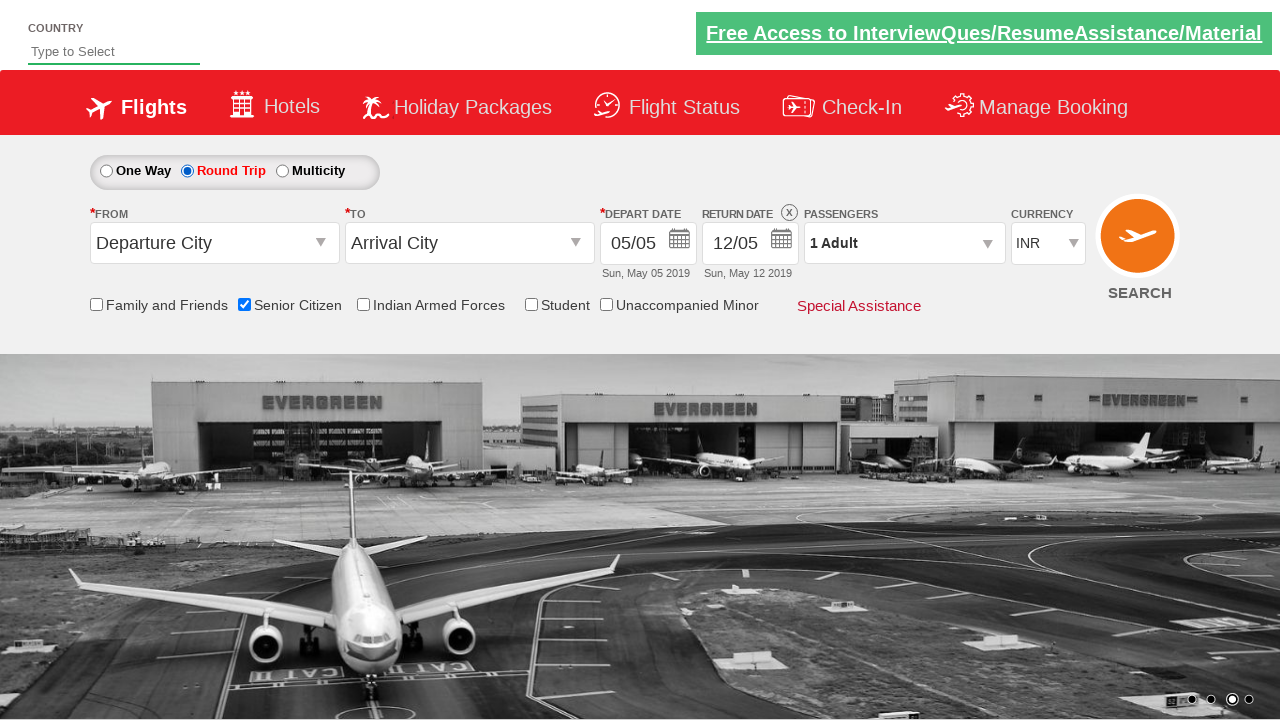

Retrieved updated return date div style after enabling round trip: display: block; opacity: 1;
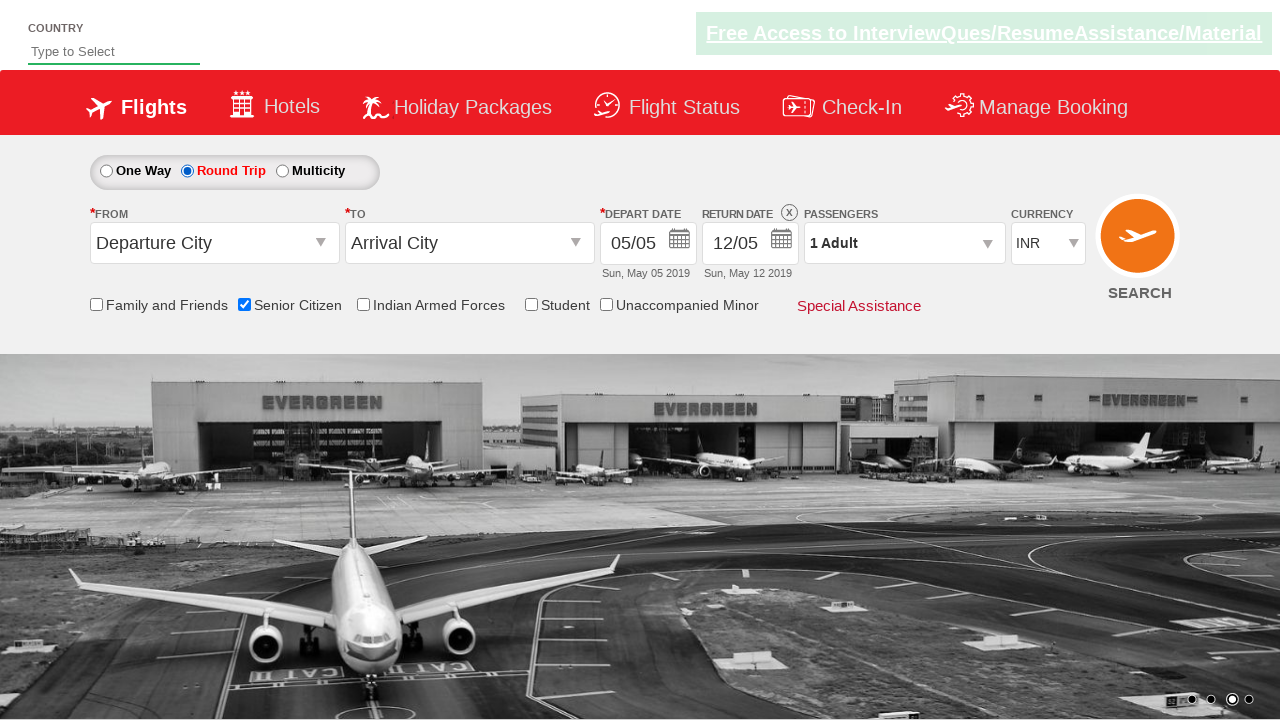

Verified return date field is enabled after selecting round trip option
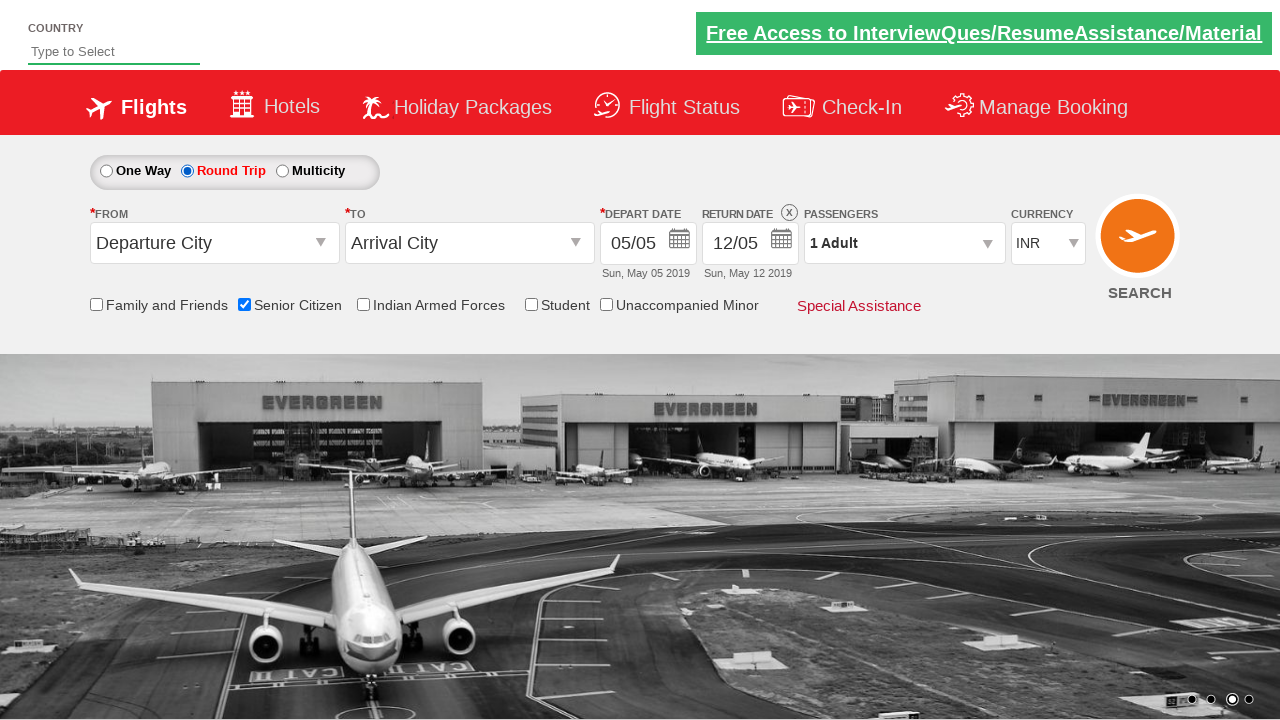

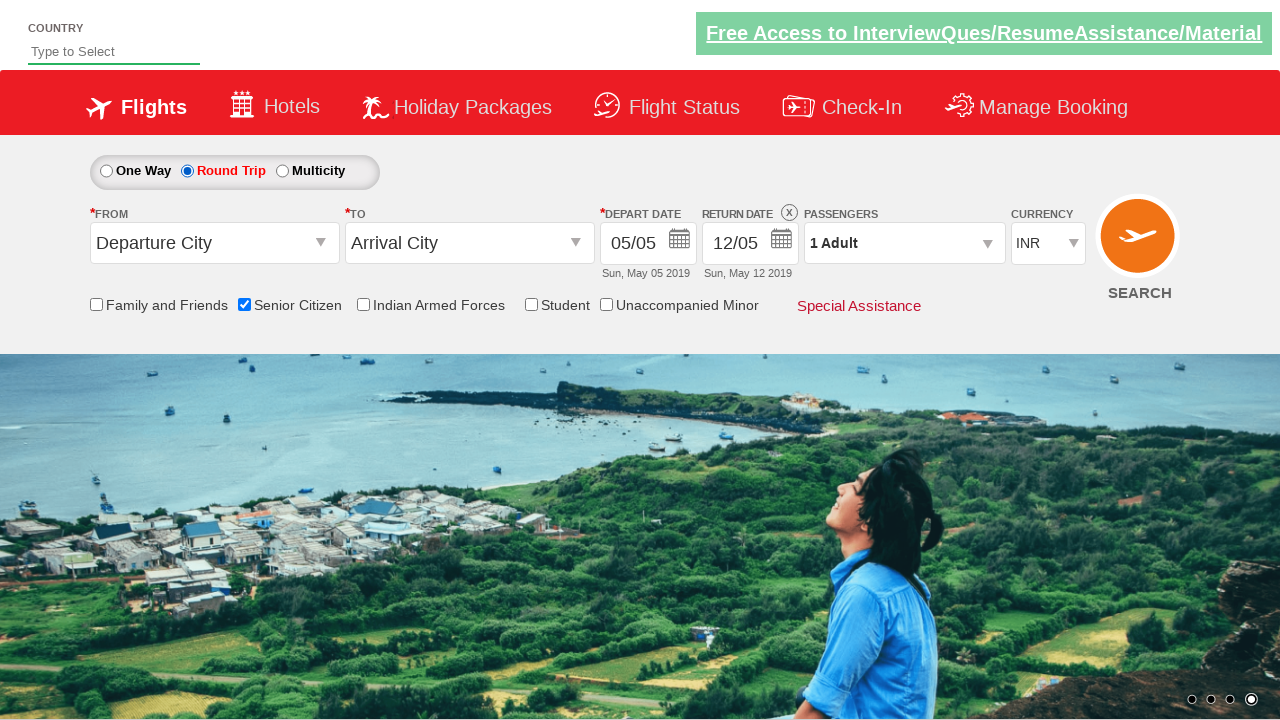